Tests form interactions on a practice page by clicking a checkbox, selecting the corresponding option in a dropdown, entering the same value in a text field, triggering an alert, and verifying the alert message contains the expected text.

Starting URL: http://qaclickacademy.com/practice.php

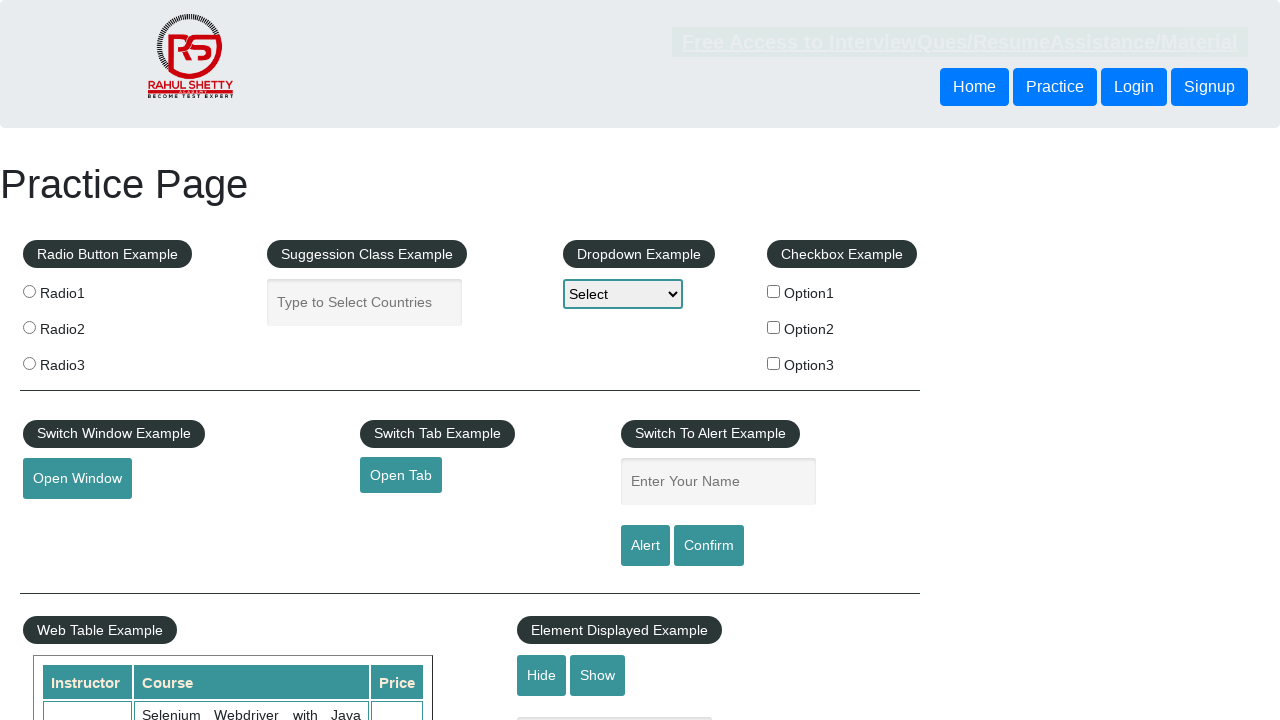

Clicked the second checkbox (Option2) at (774, 327) on xpath=//*[@id='checkbox-example']/fieldset/label[2]/input
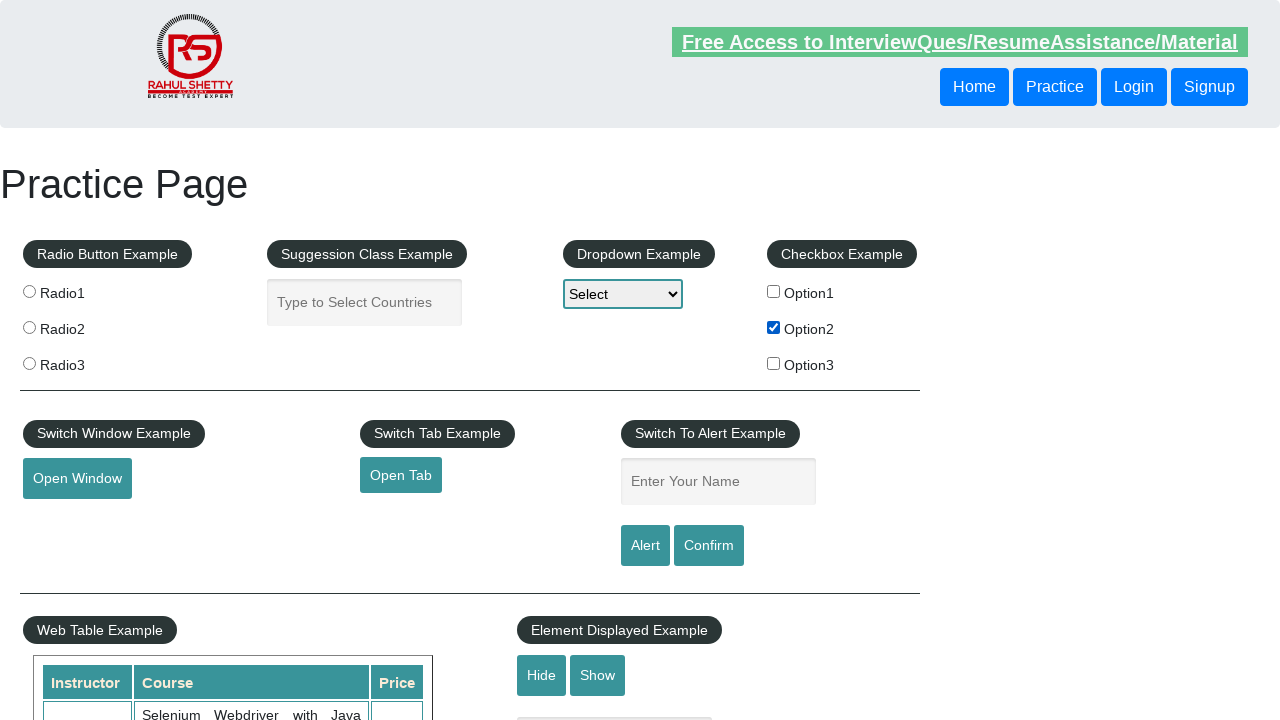

Retrieved the text of the checkbox label
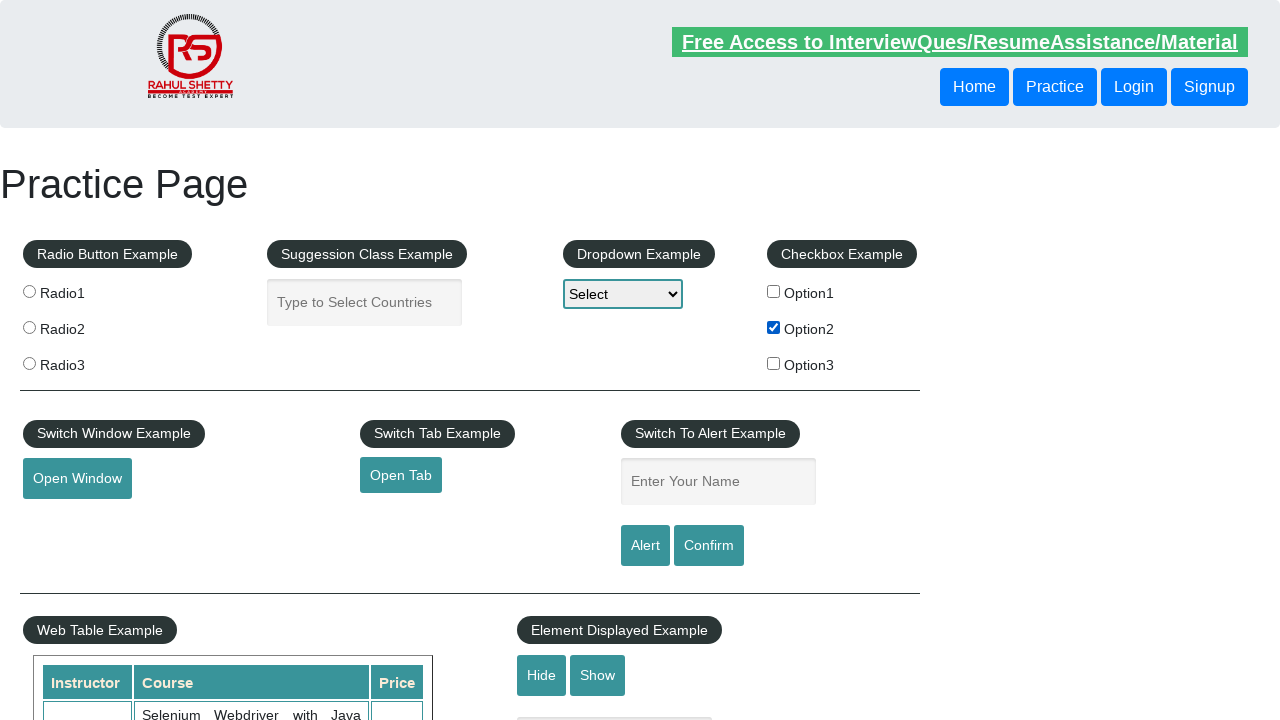

Selected 'Option2' option in the dropdown on #dropdown-class-example
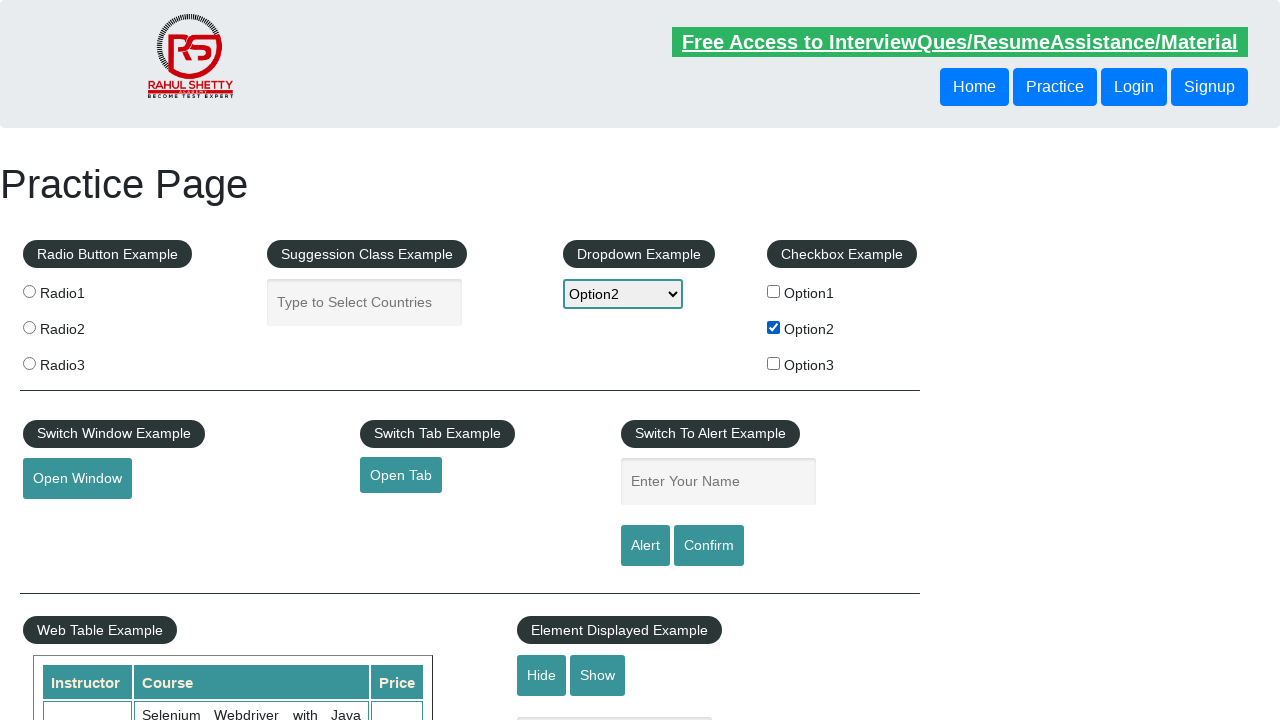

Entered 'Option2' in the name field on input[name='enter-name']
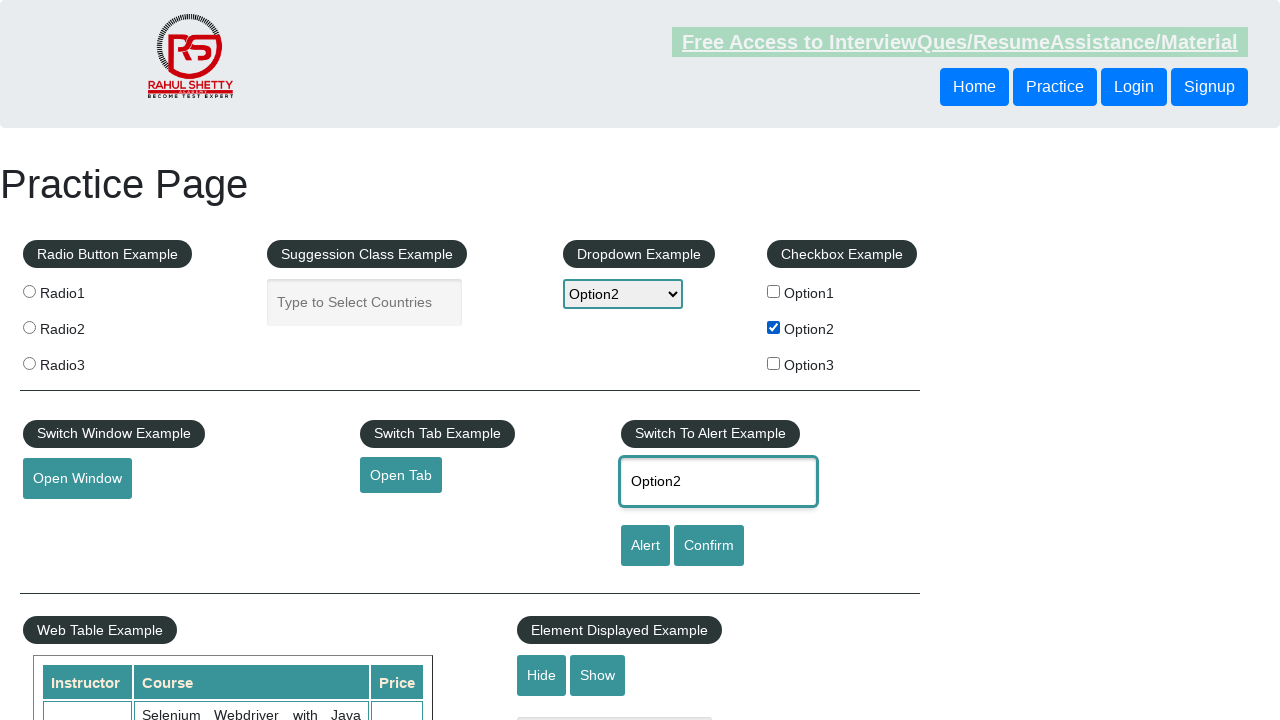

Clicked the alert button at (645, 546) on #alertbtn
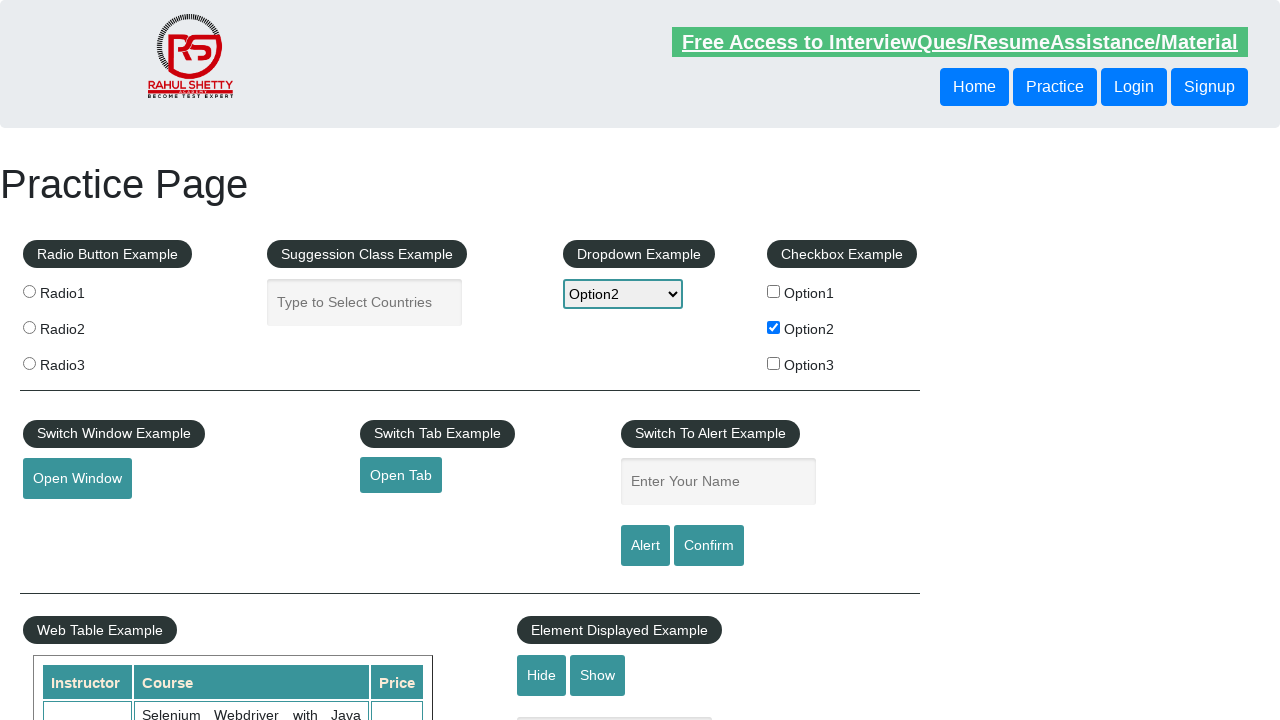

Set up dialog handler to accept alerts
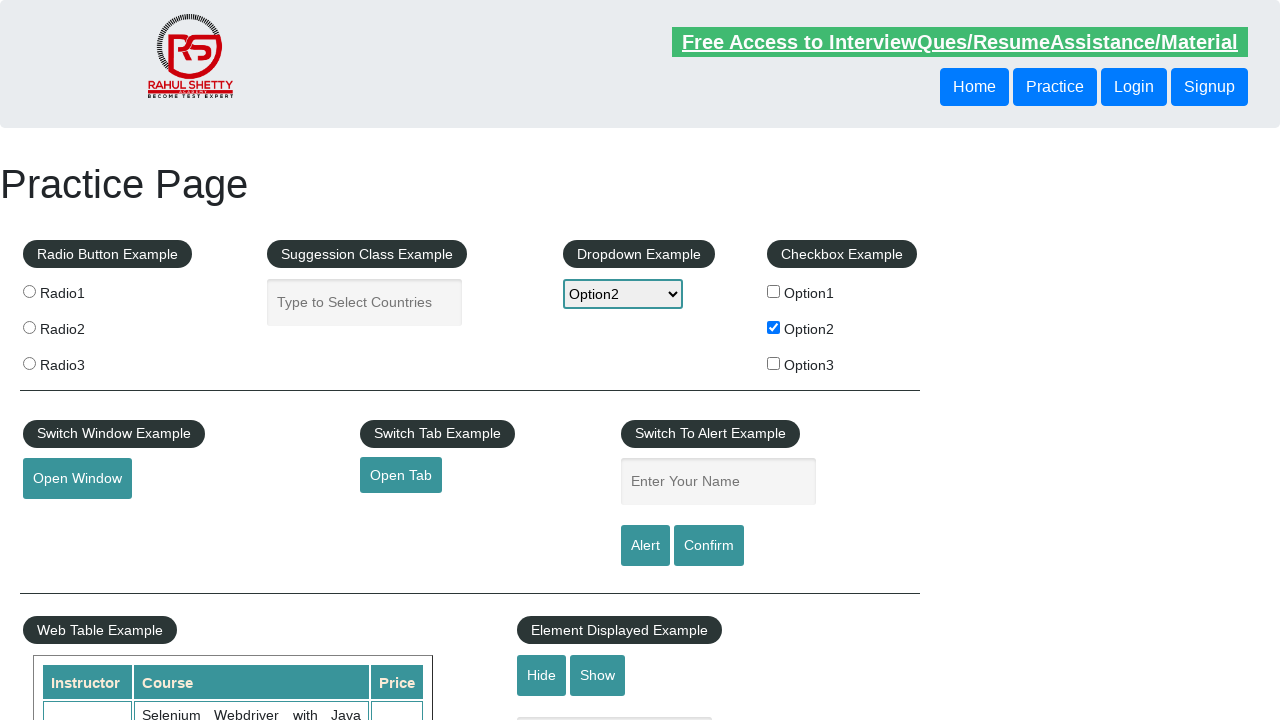

Waited for alert to appear and be handled
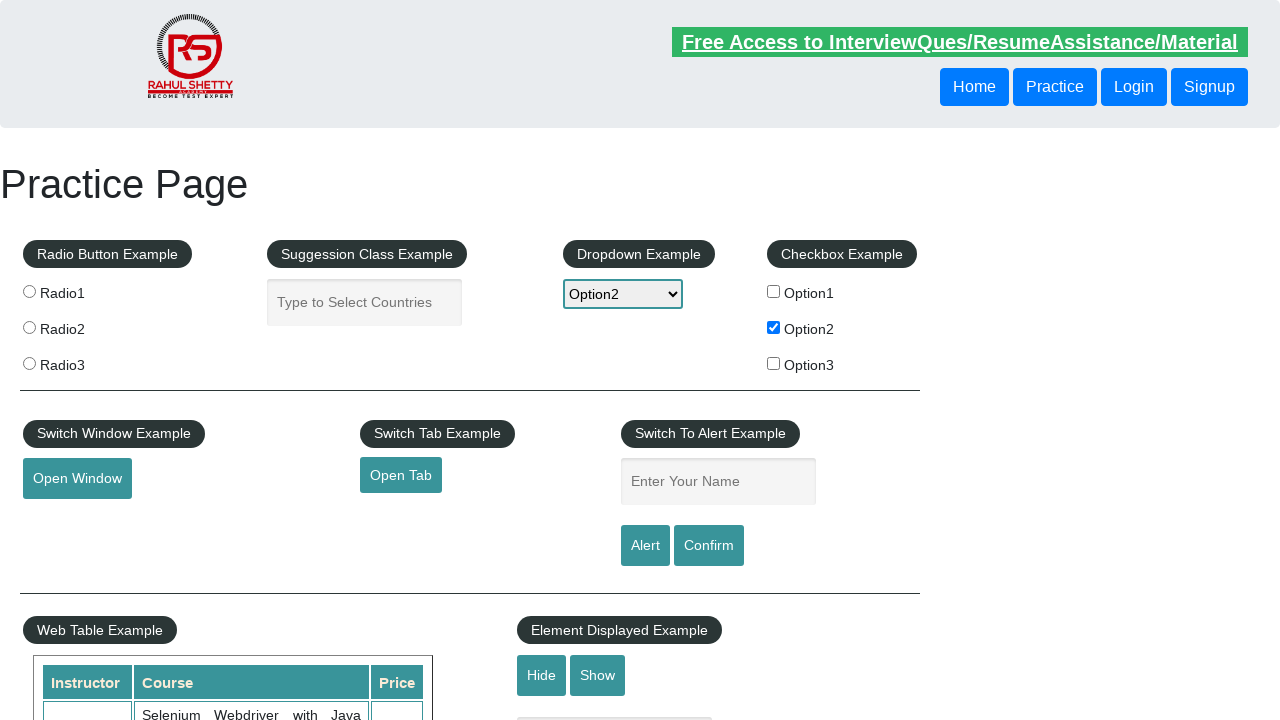

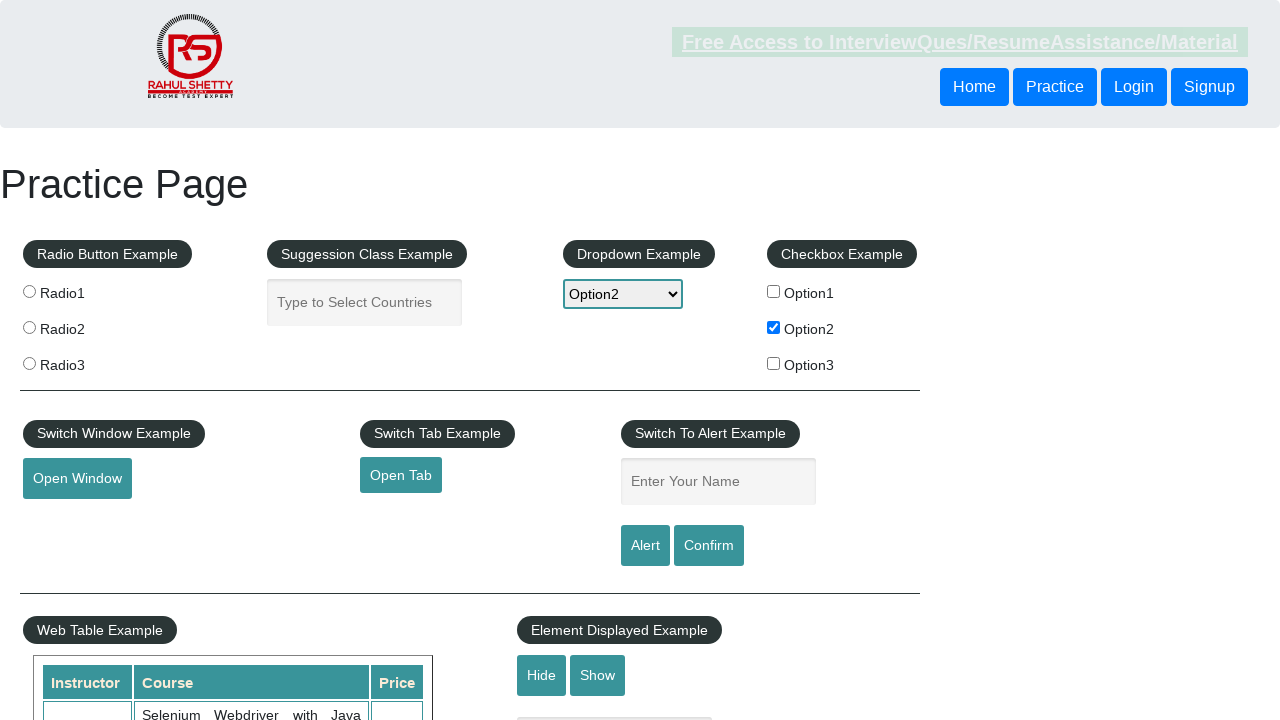